Clicks the "Careers" navigation button on the PI Works website

Starting URL: https://piworks.net/

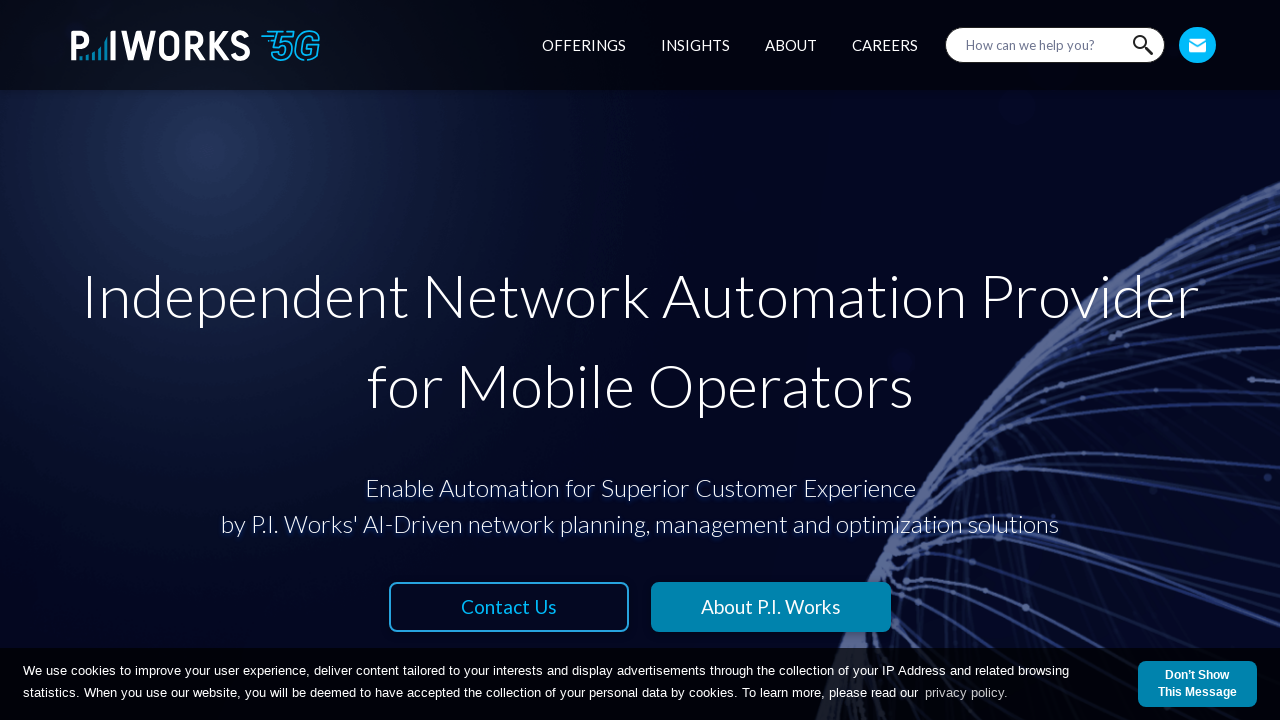

Waited for Careers navigation button to load
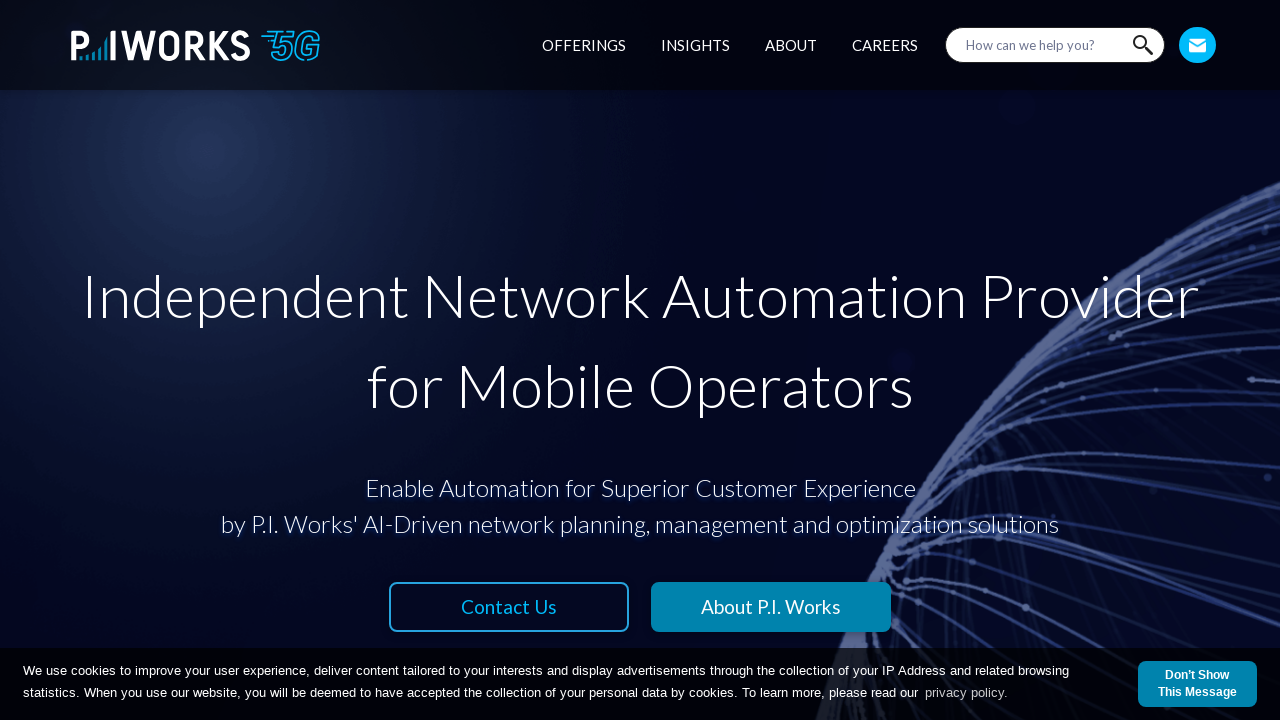

Clicked Careers navigation button on PI Works website at (885, 45) on xpath=//*[@id='root']/header/div/div/div/nav/div[4]/ul/li[4]/a
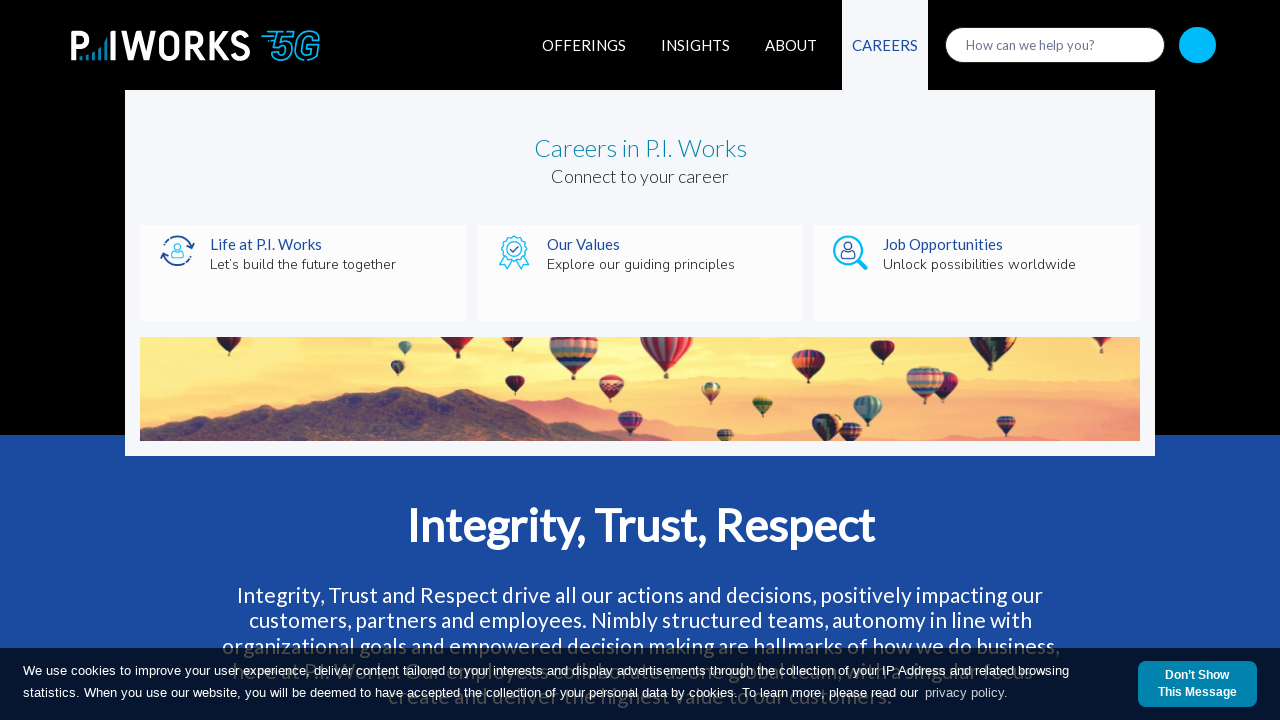

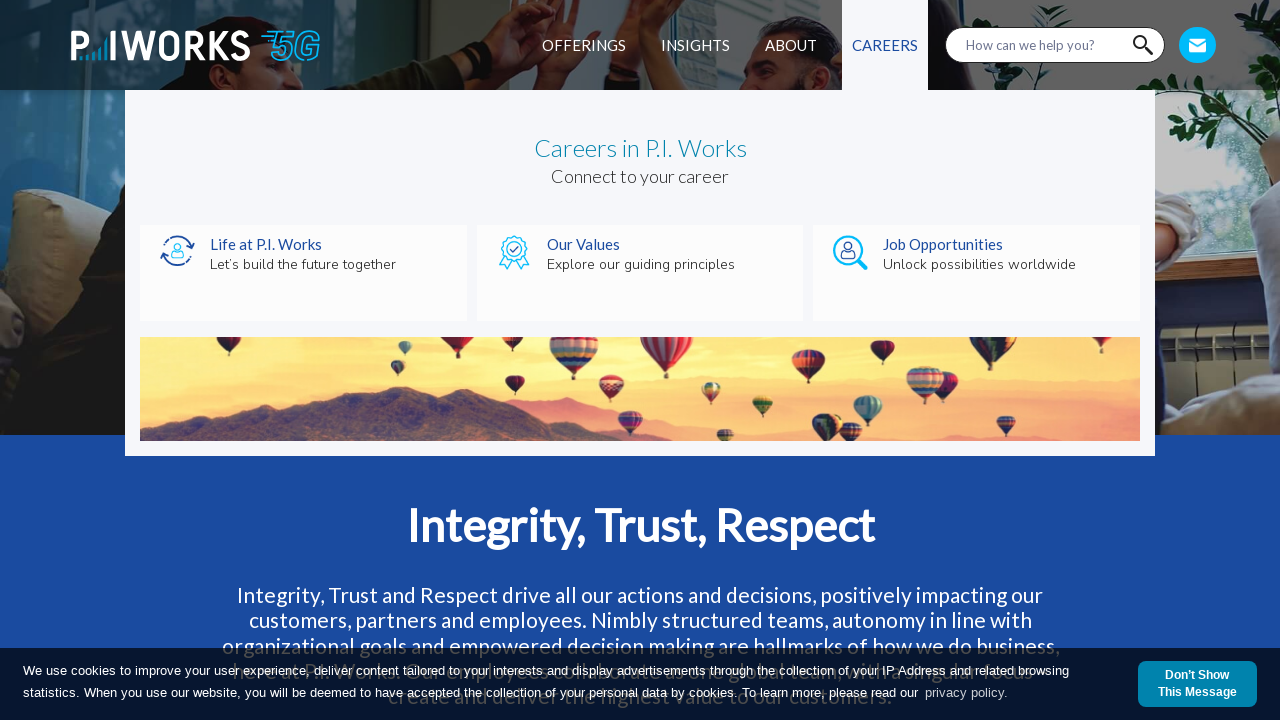